Tests date selection from dropdown menus by selecting year, month, and day using value attribute method

Starting URL: https://practice.cydeo.com/dropdown

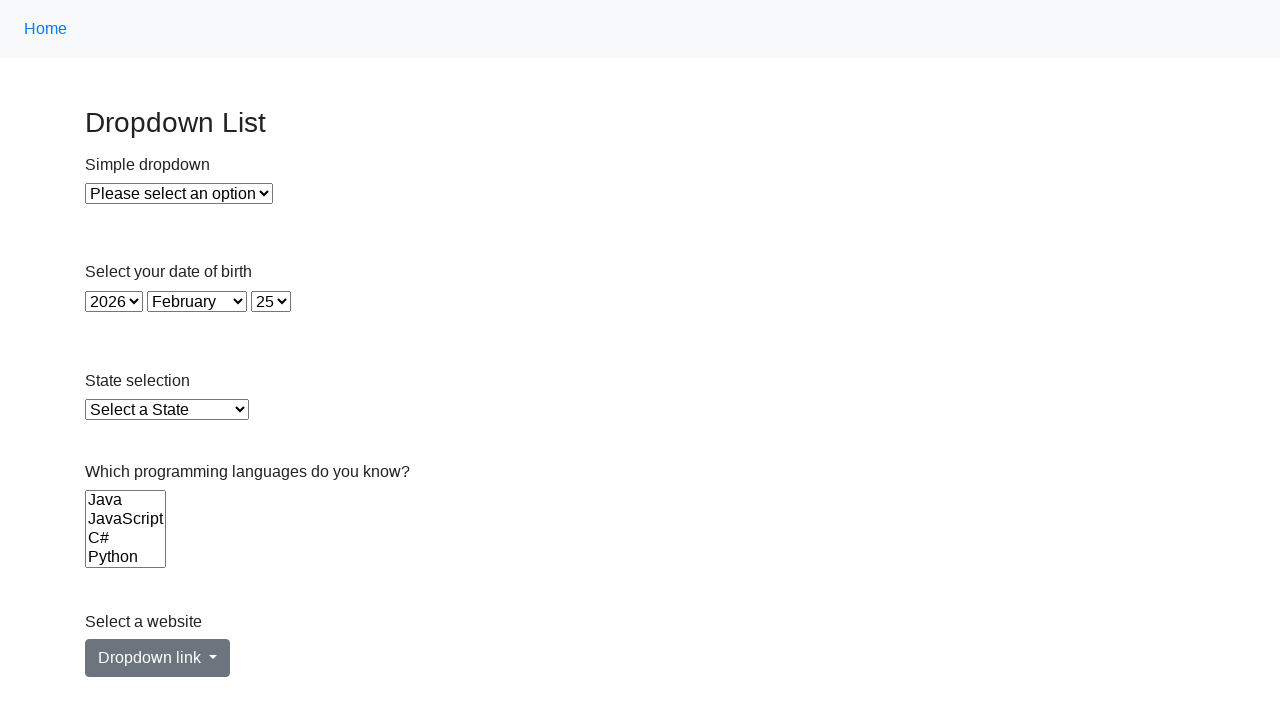

Selected year 1993 from year dropdown by value attribute on #year
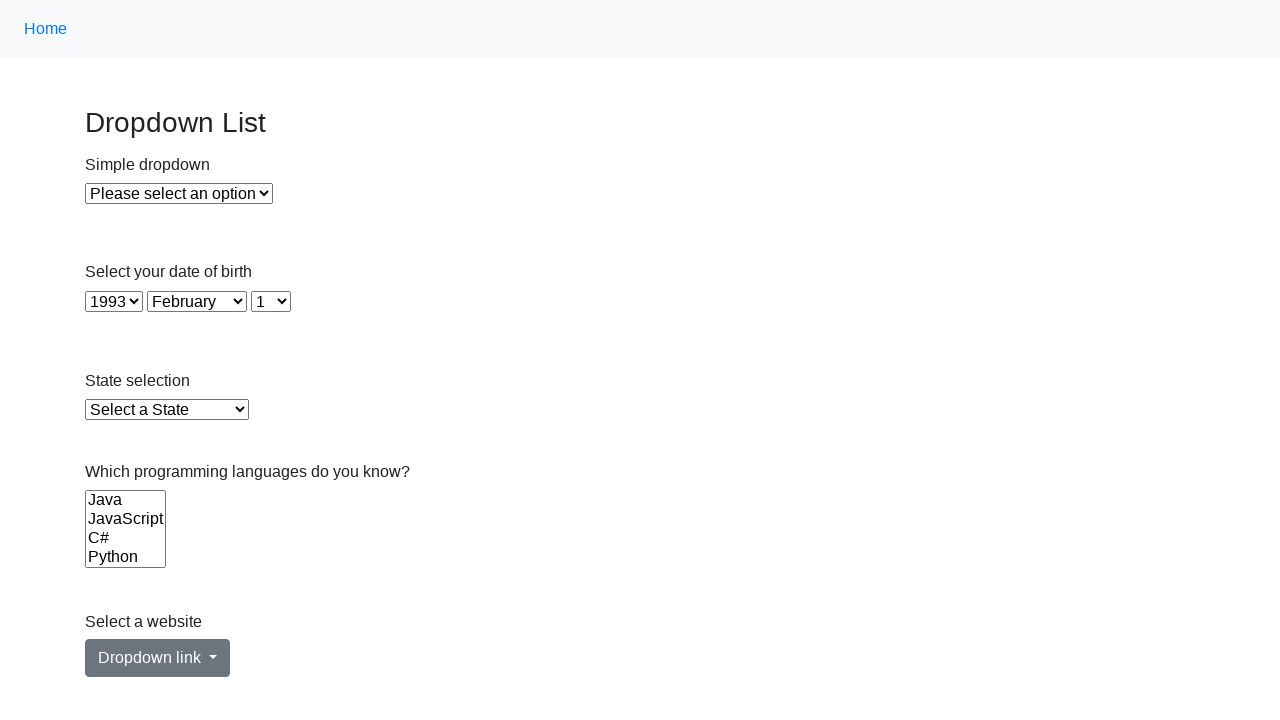

Verified that year 1993 is selected in dropdown
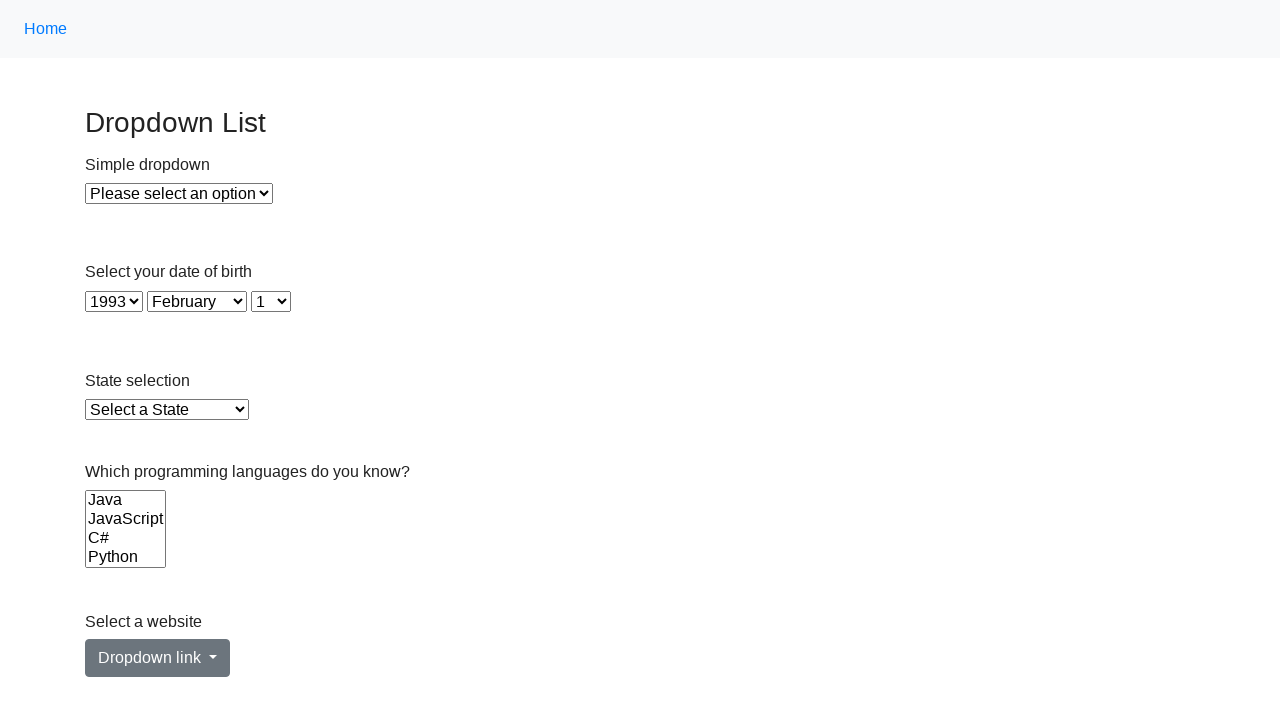

Selected month December (value 11) from month dropdown by value attribute on #month
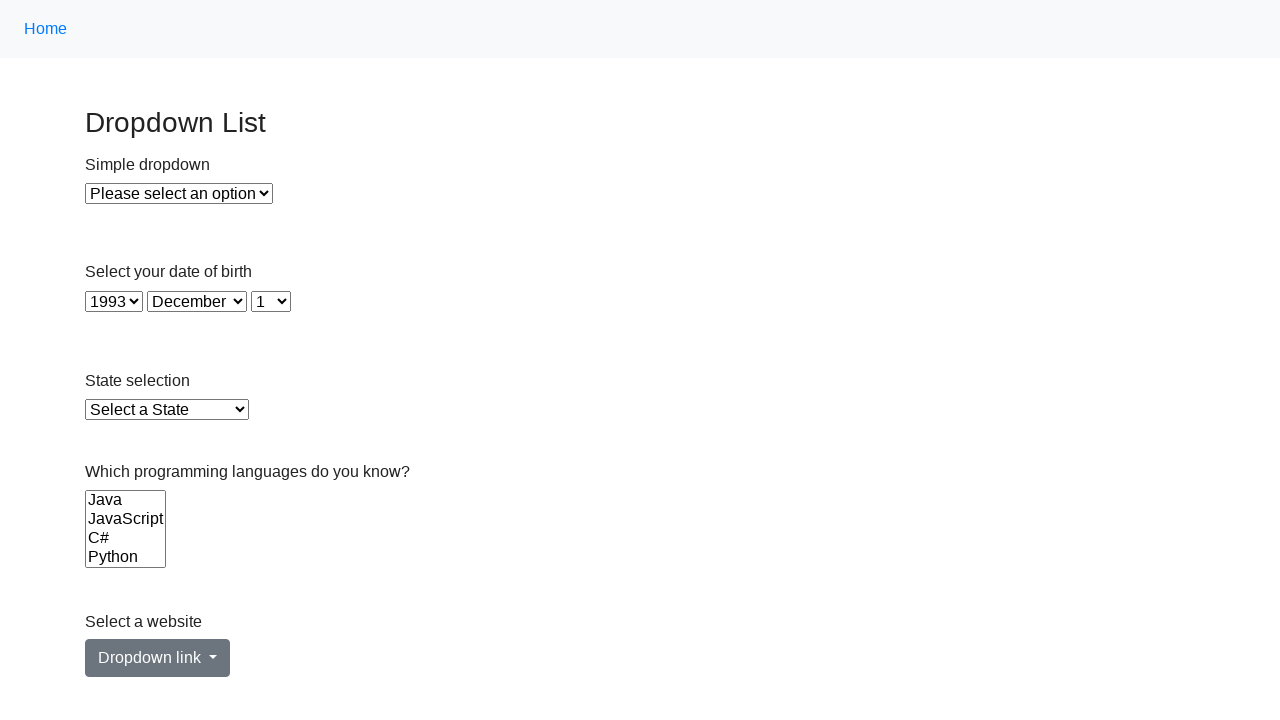

Verified that December is selected in month dropdown
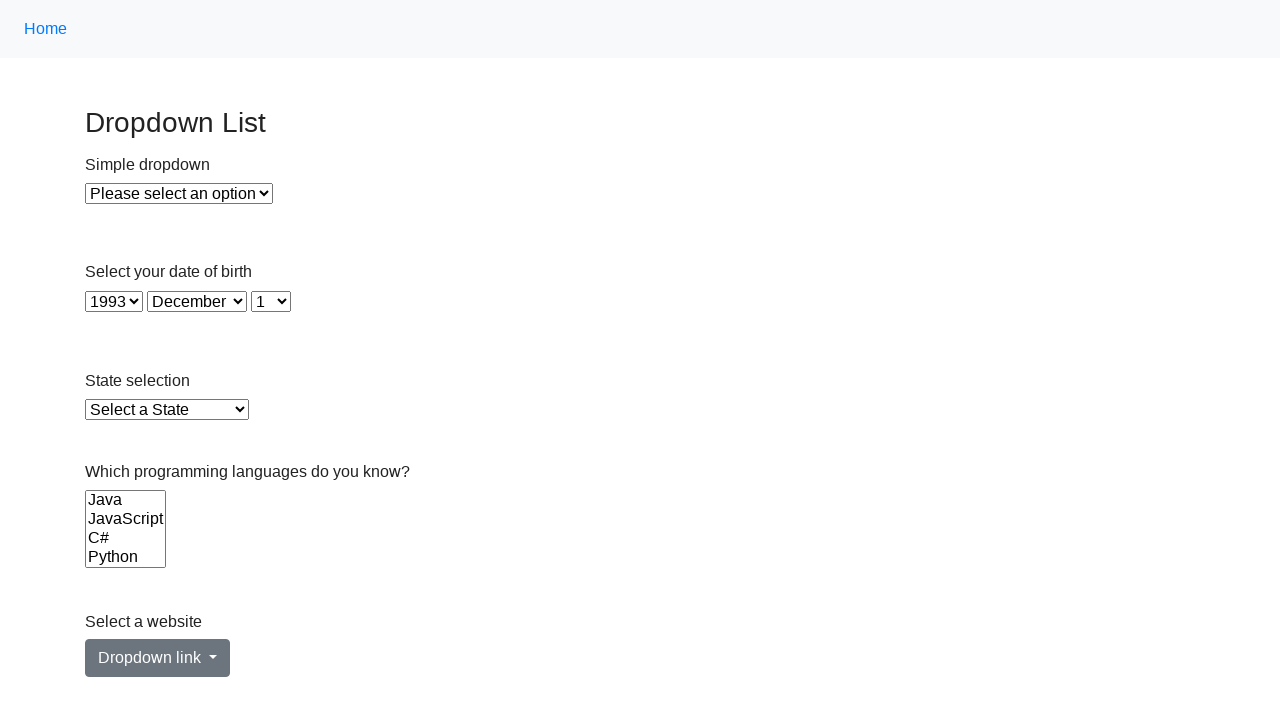

Selected day 1 from day dropdown by value attribute on #day
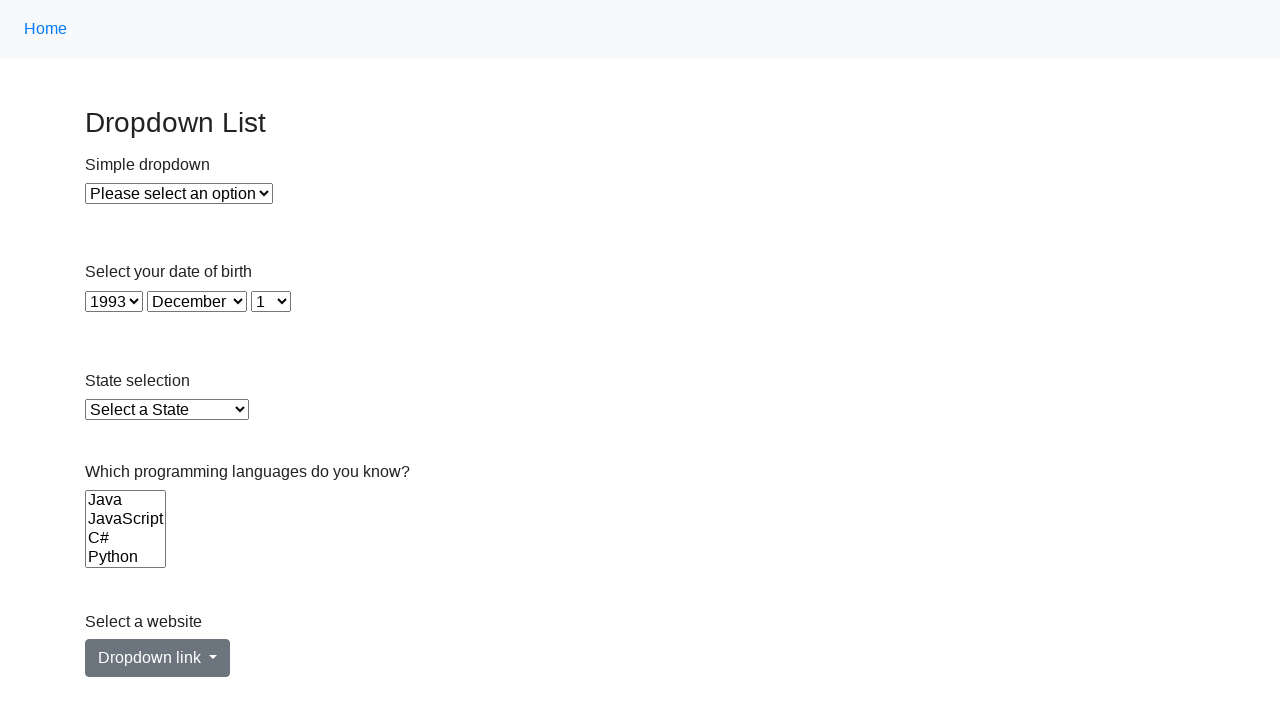

Verified that day 1 is selected in day dropdown
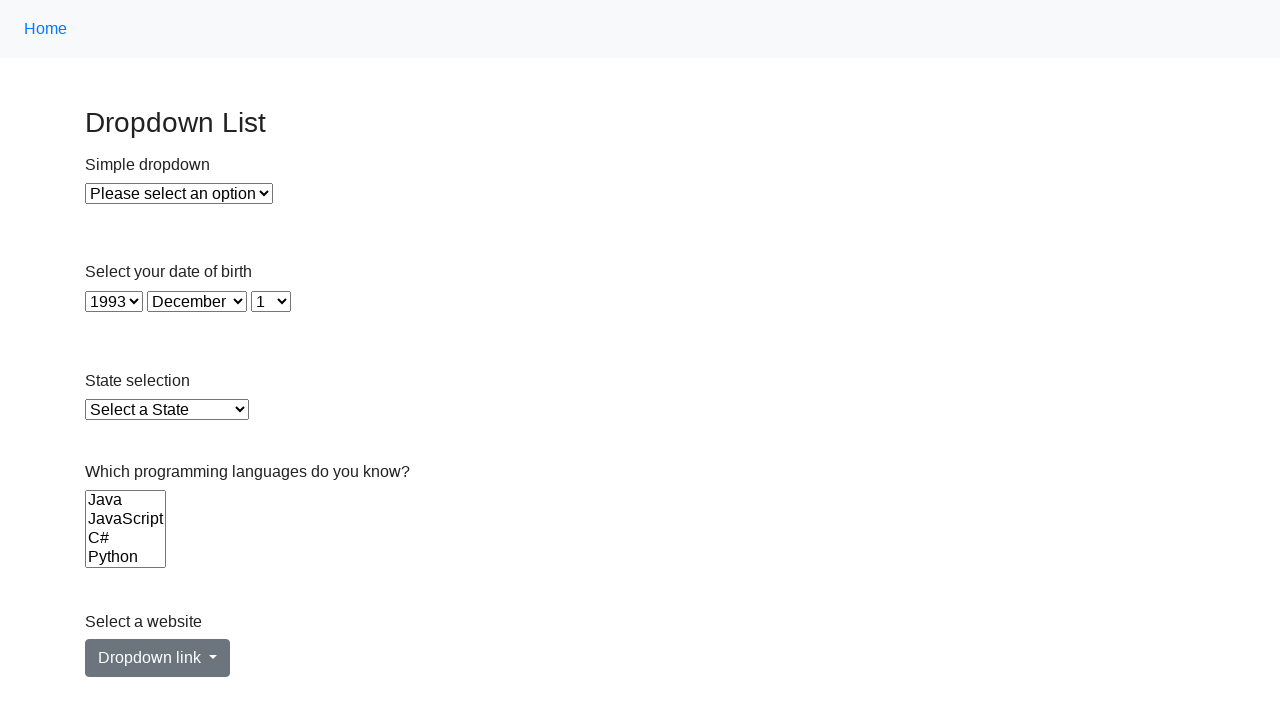

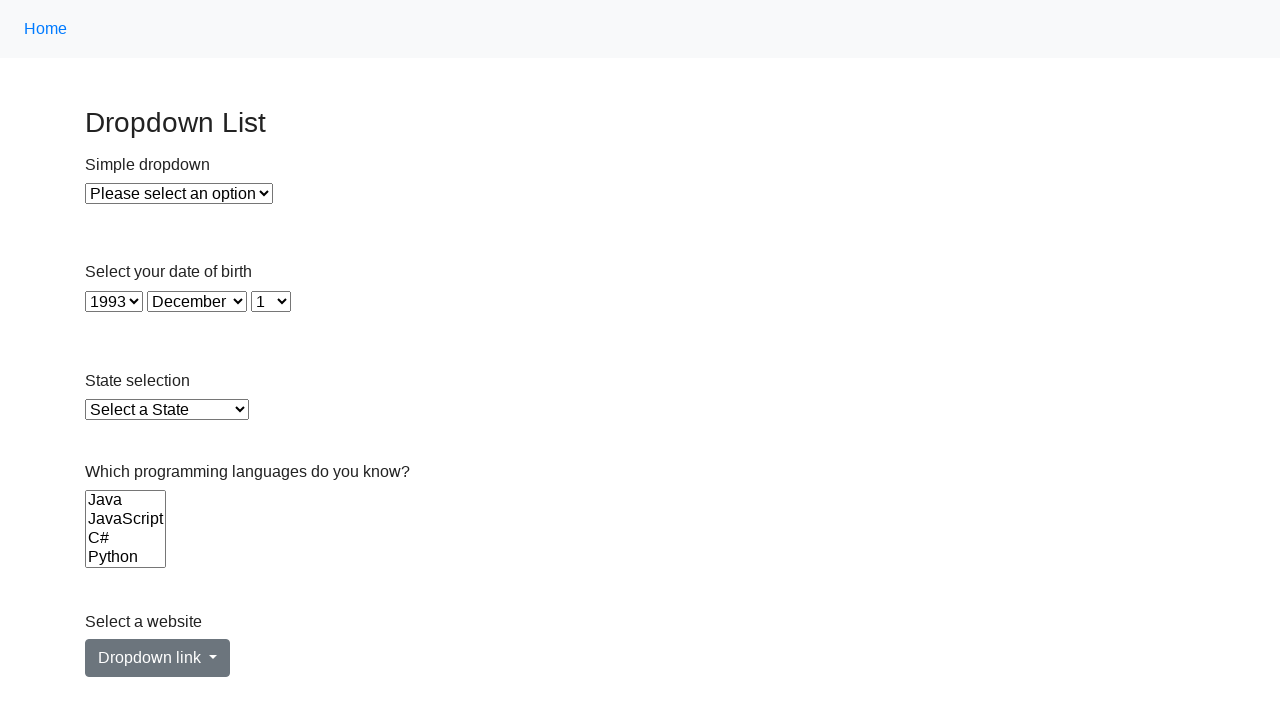